Tests browser window manipulation by getting the current window size, resizing to a specific dimension (480x400), and then maximizing the window.

Starting URL: https://www.godaddy.com

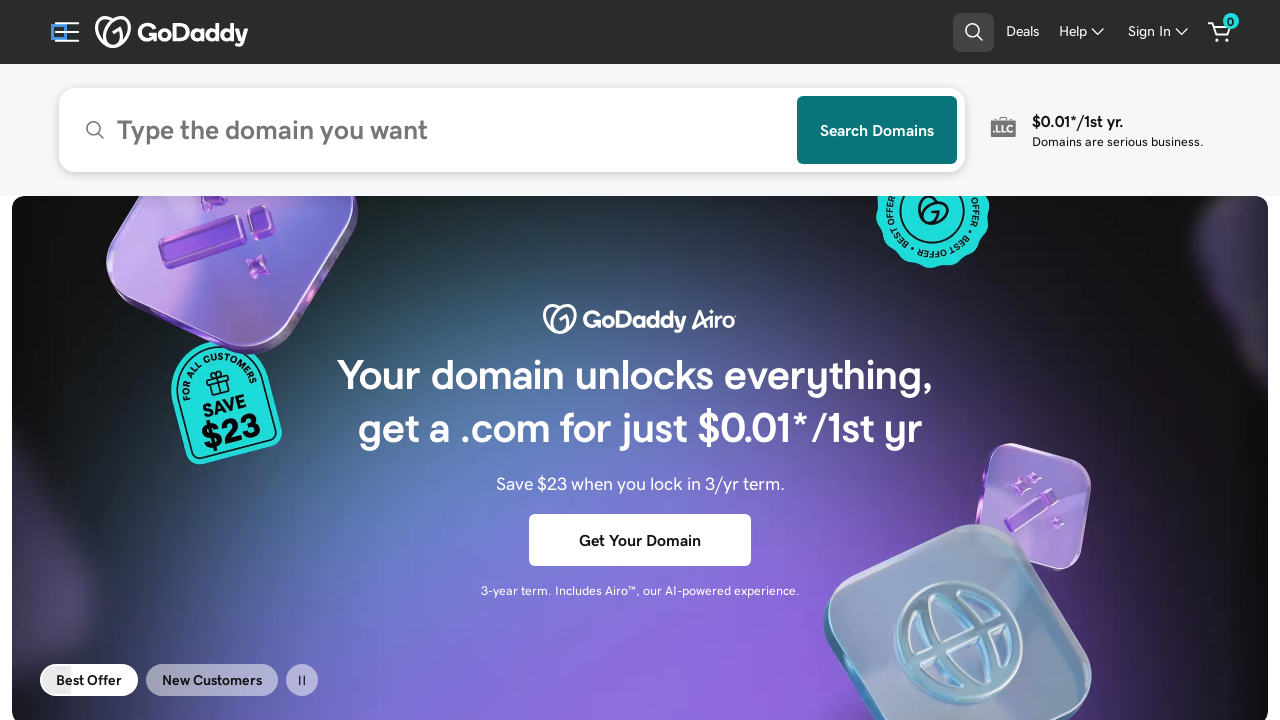

Navigated to https://www.godaddy.com
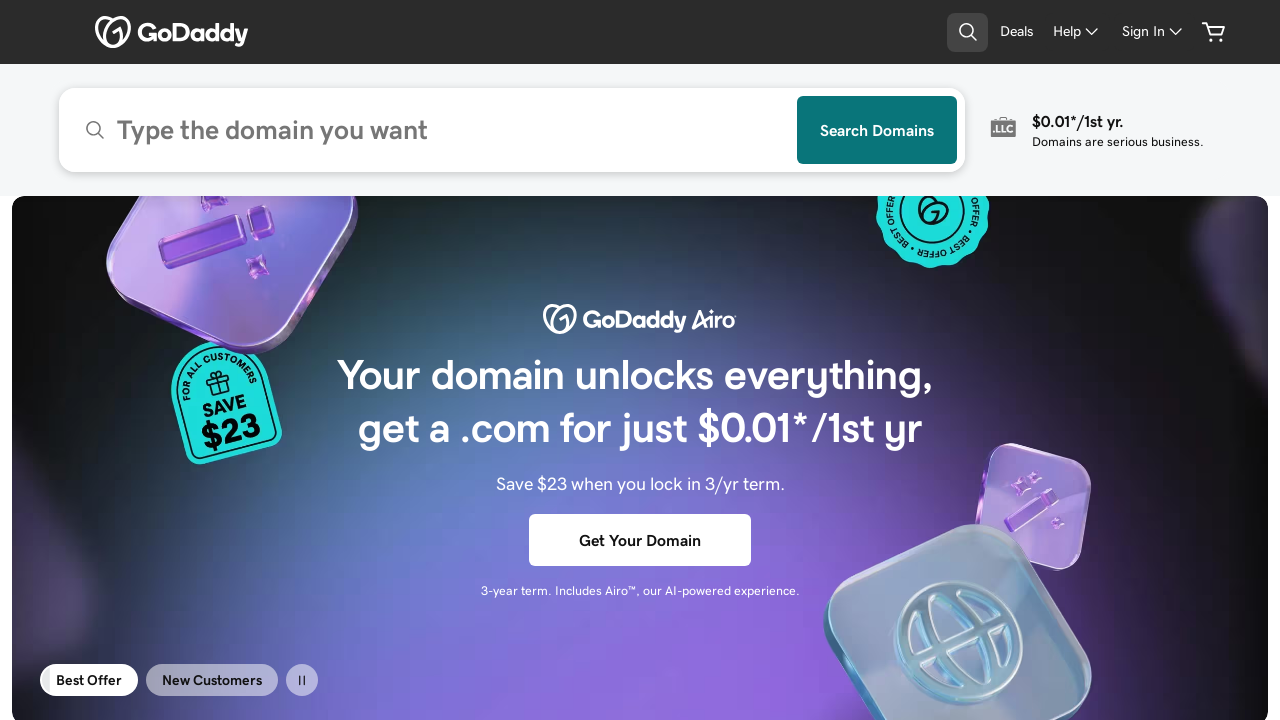

Retrieved initial window size: {'width': 1280, 'height': 720}
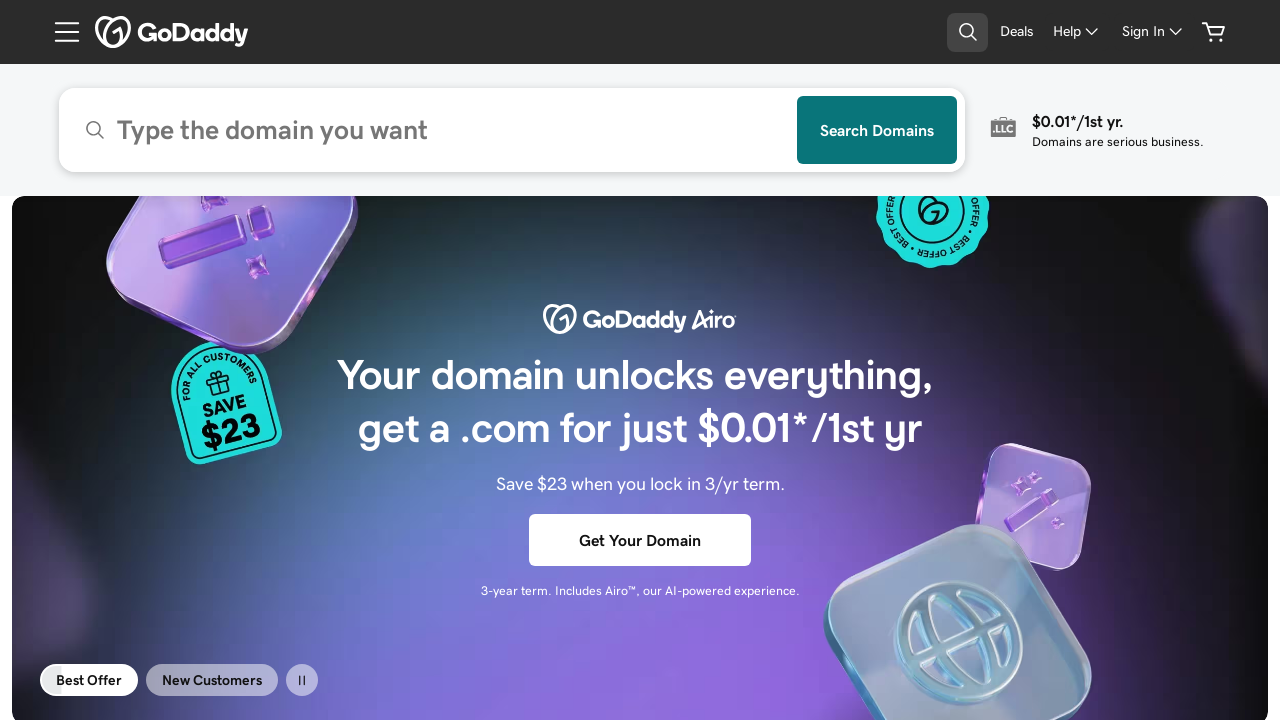

Resized window to 480x400
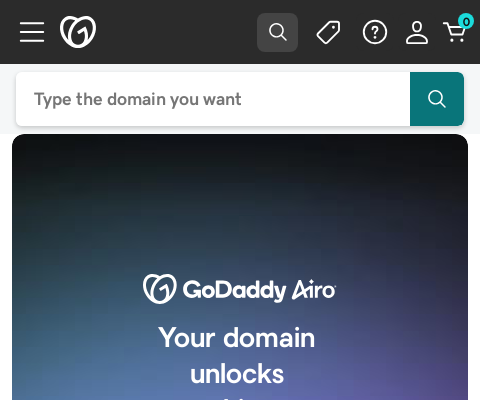

Maximized window to 1920x1080
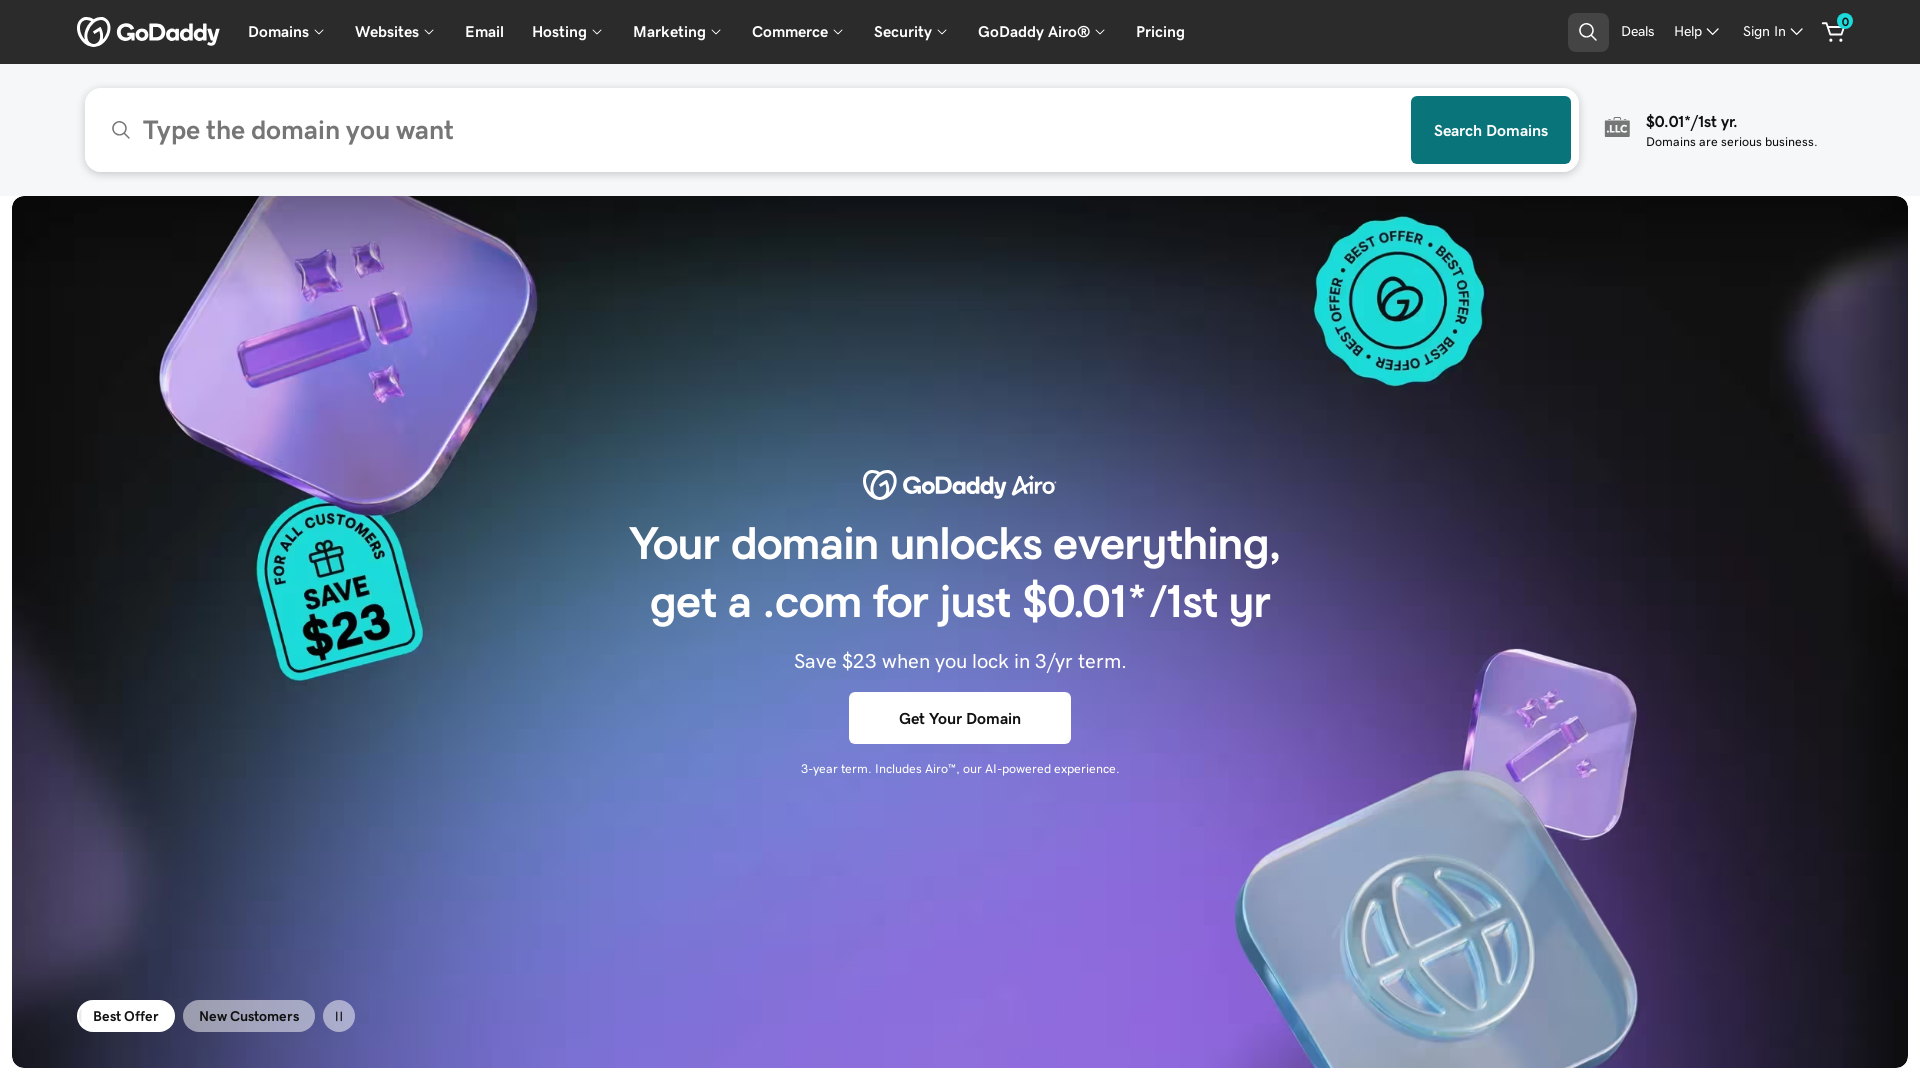

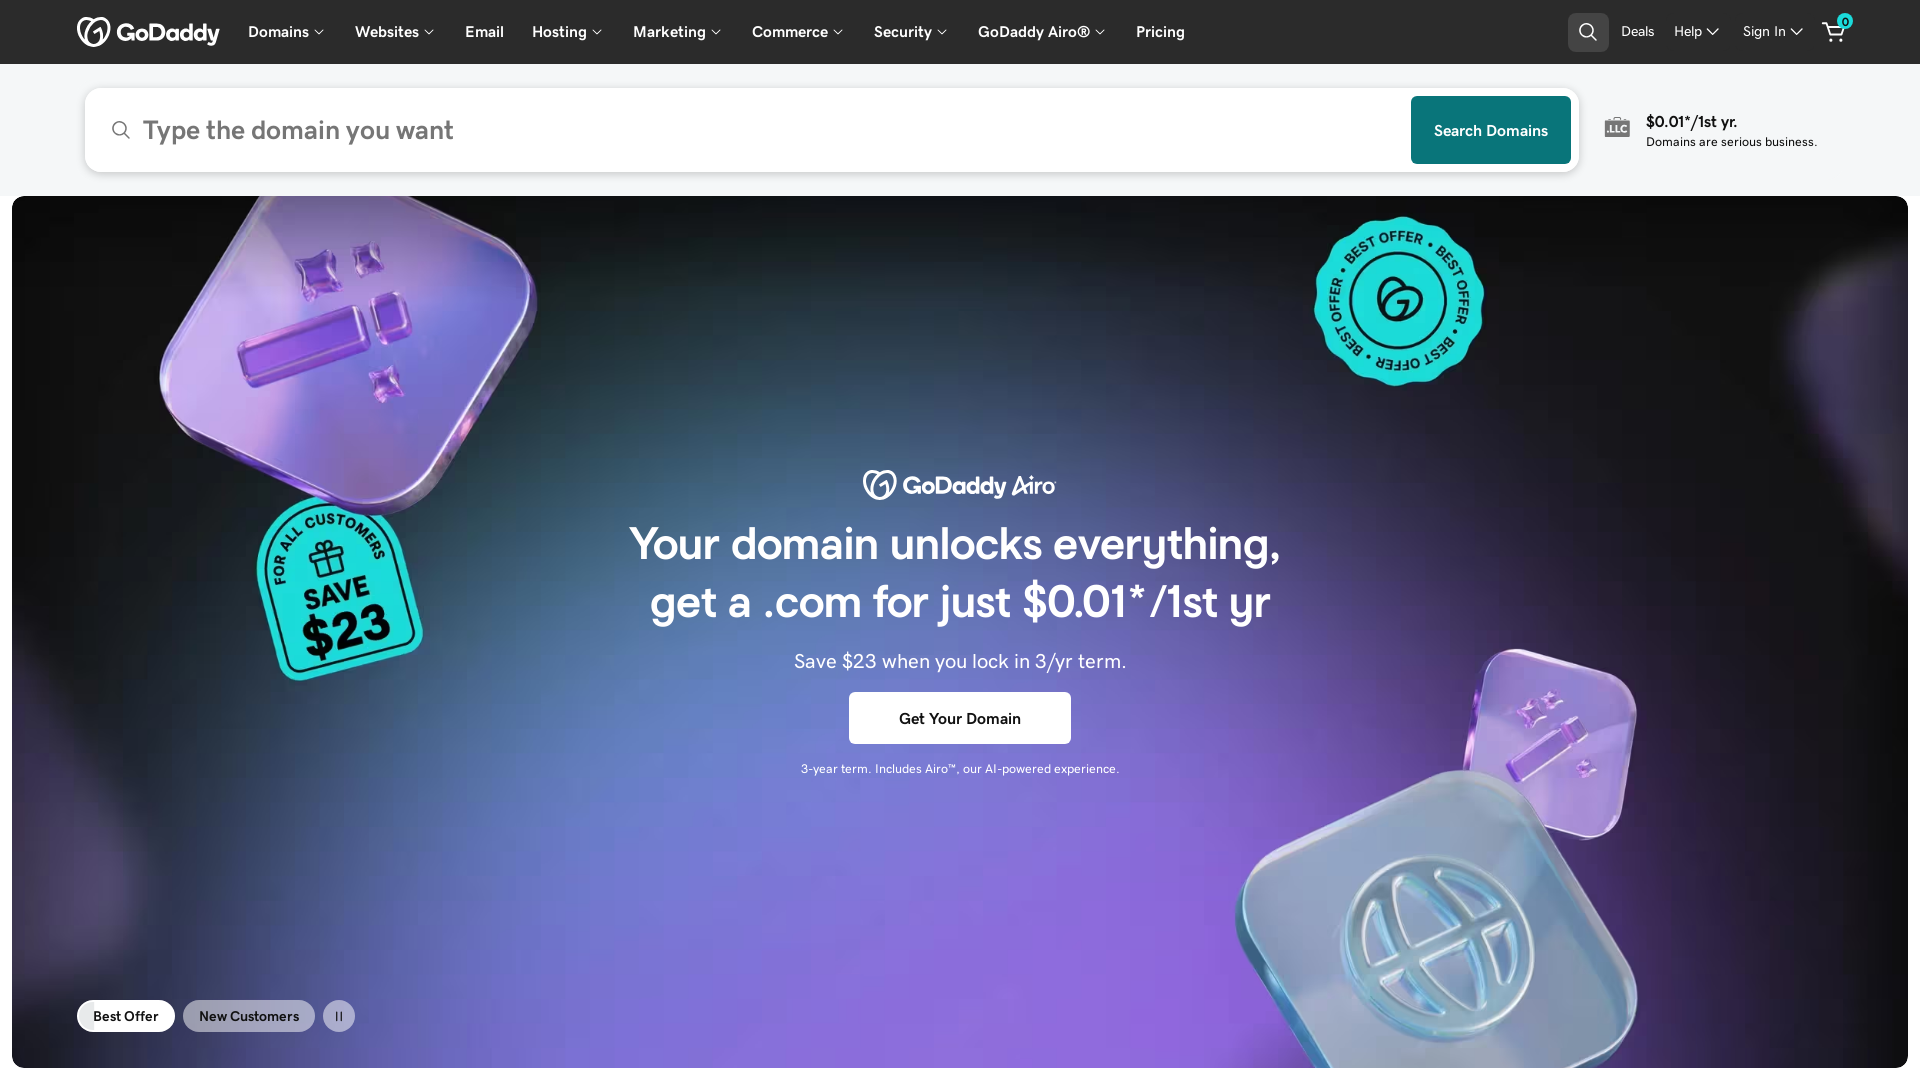